Tests a practice form by filling in personal information fields (name, email, password), selecting dropdown options, choosing radio buttons, entering a date, and submitting the form to verify success message appears.

Starting URL: https://rahulshettyacademy.com/angularpractice/

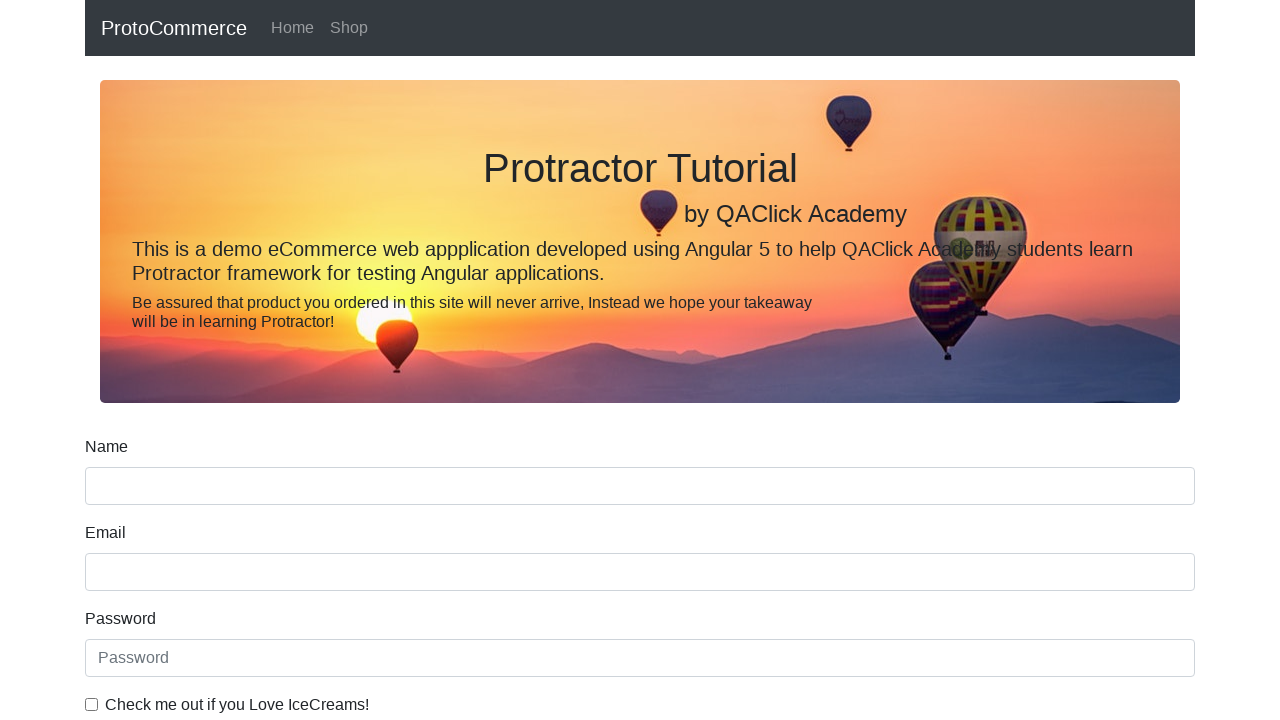

Filled name field with 'Manjula' on input[name='name']
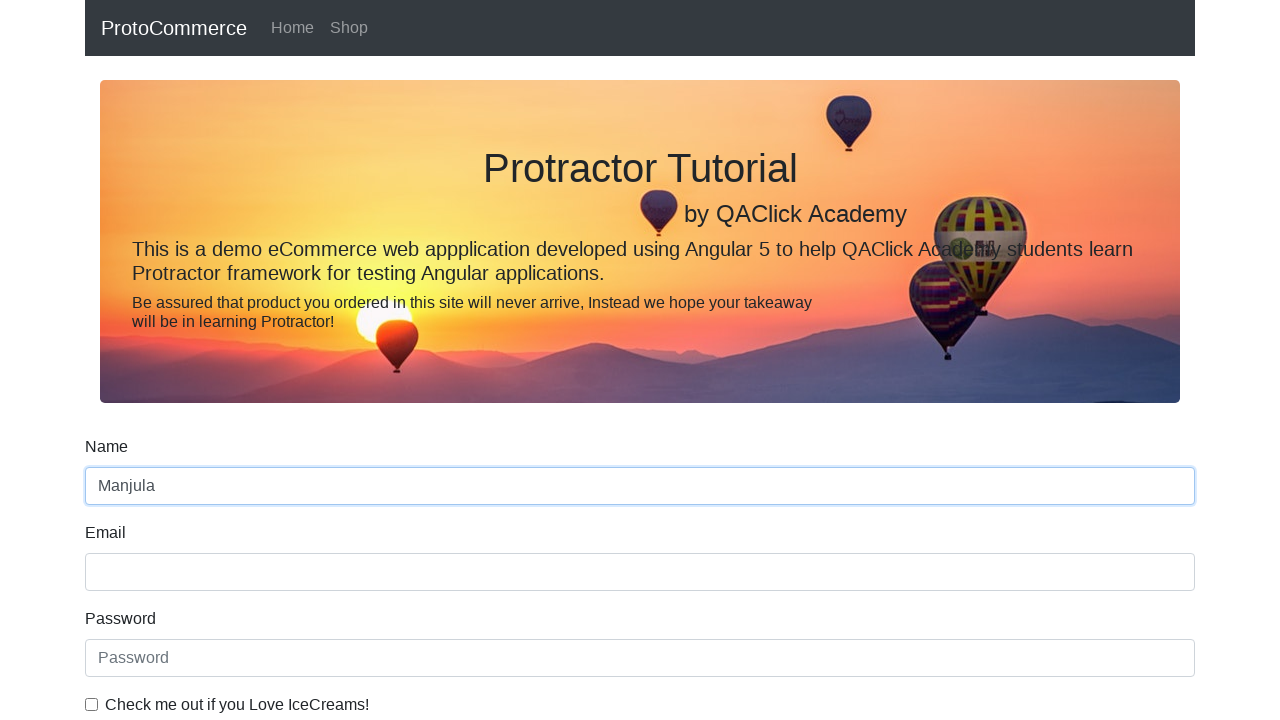

Filled email field with 'manjula.pu@gmail.com' on input[name='email']
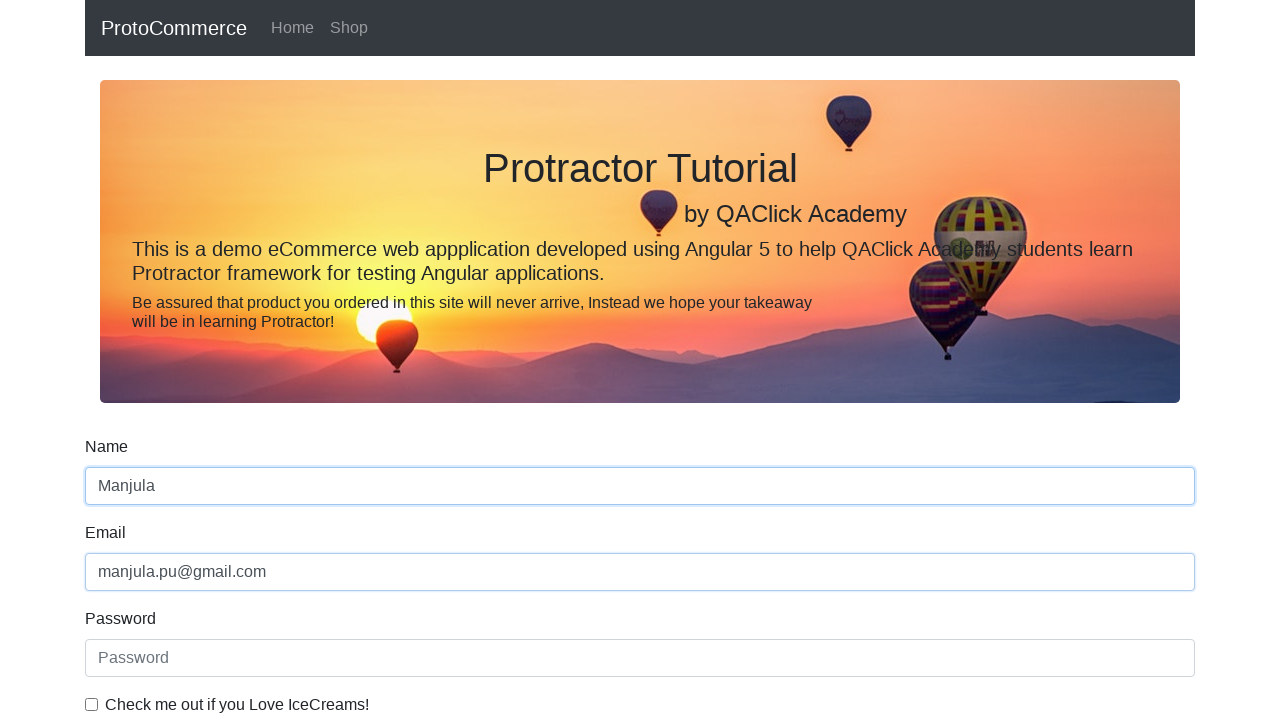

Filled password field with 'Pwd$123' on #exampleInputPassword1
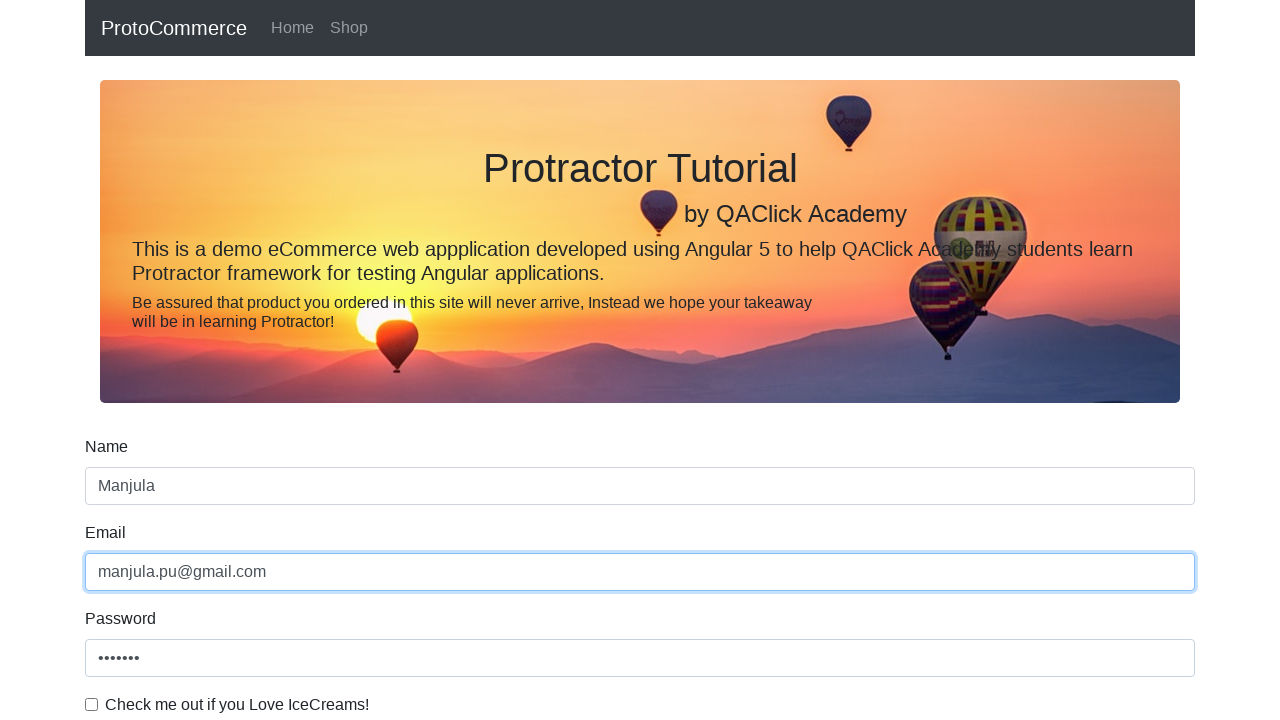

Clicked checkbox to accept terms at (92, 704) on #exampleCheck1
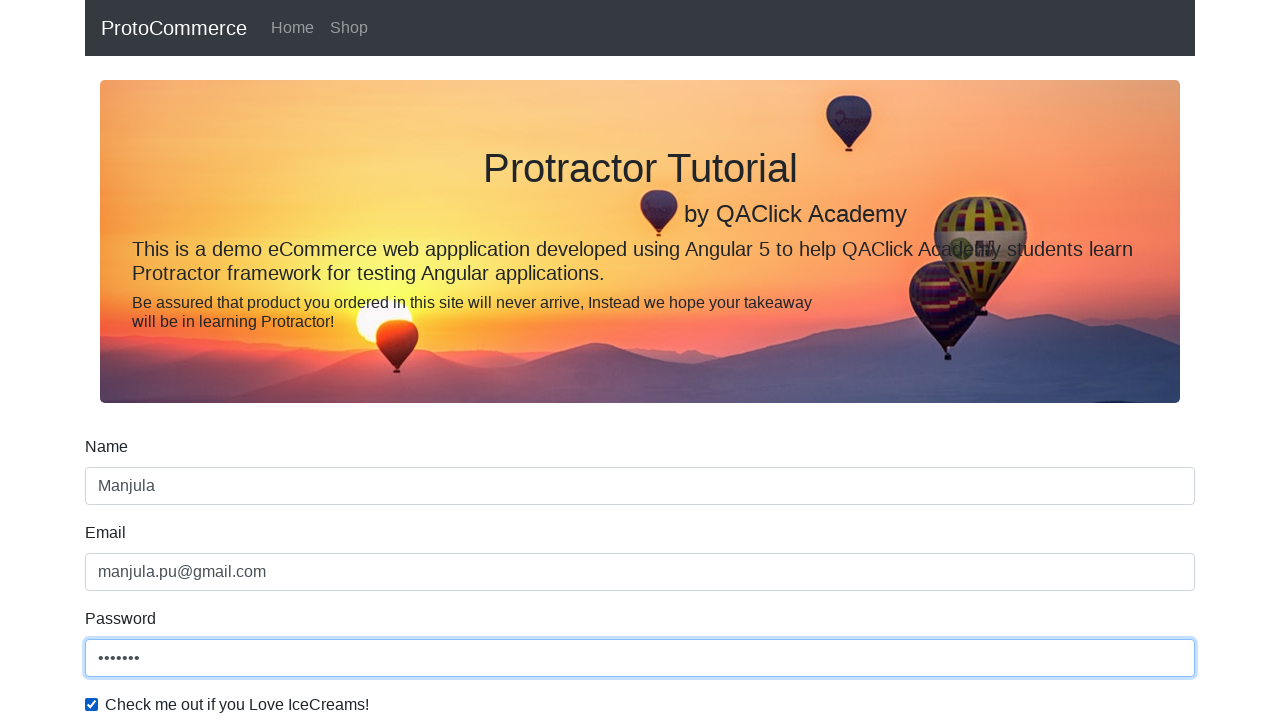

Selected 'Female' from dropdown by index 1 on #exampleFormControlSelect1
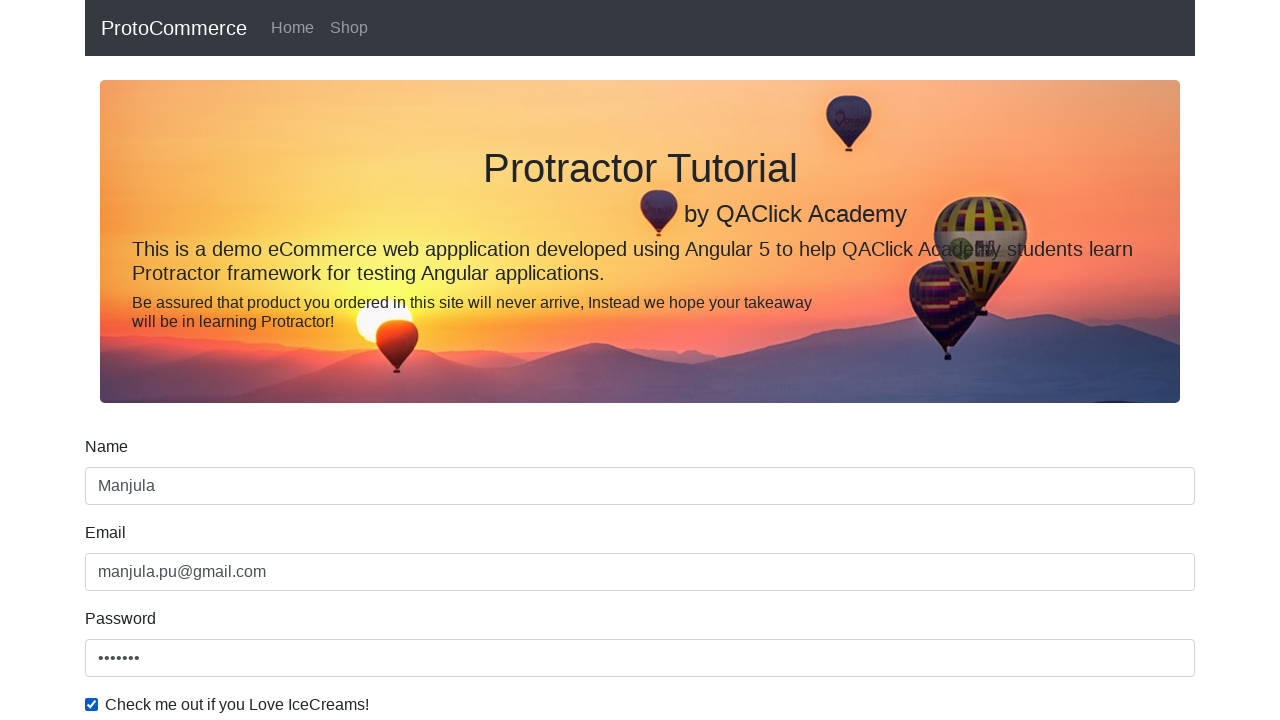

Selected 'Male' from dropdown by visible text on #exampleFormControlSelect1
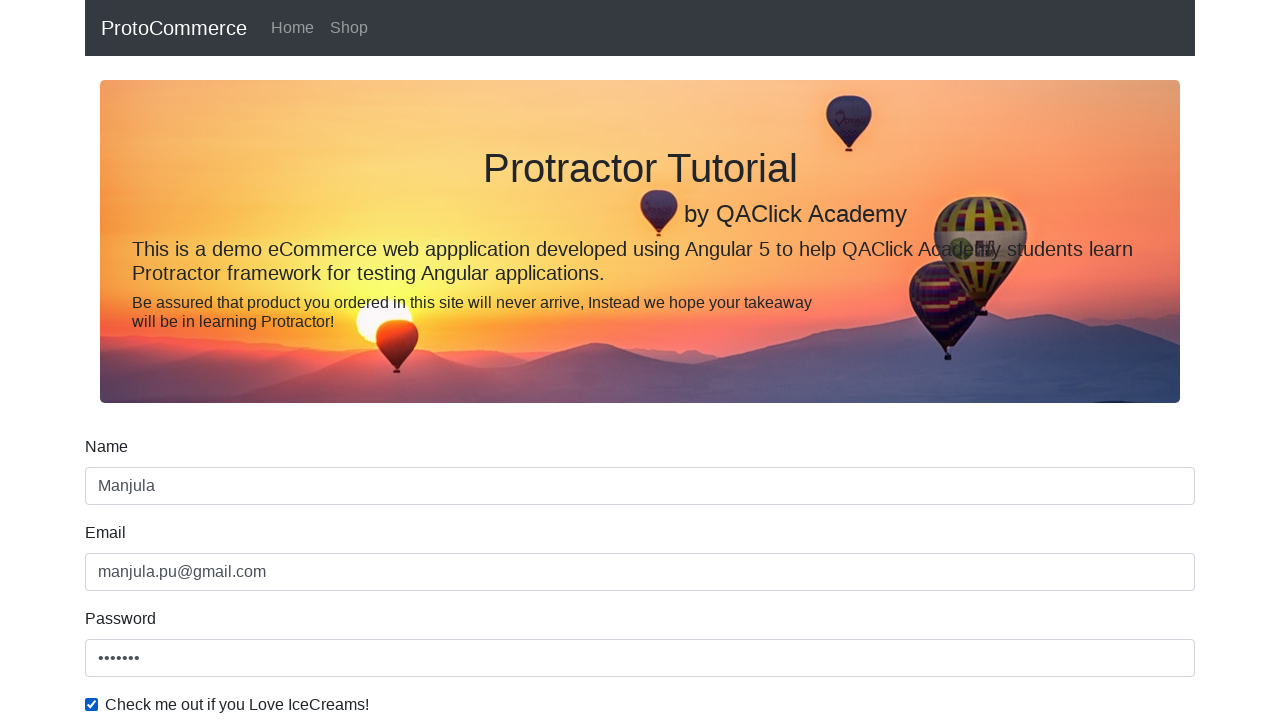

Selected 'Student' radio button at (238, 360) on input#inlineRadio1
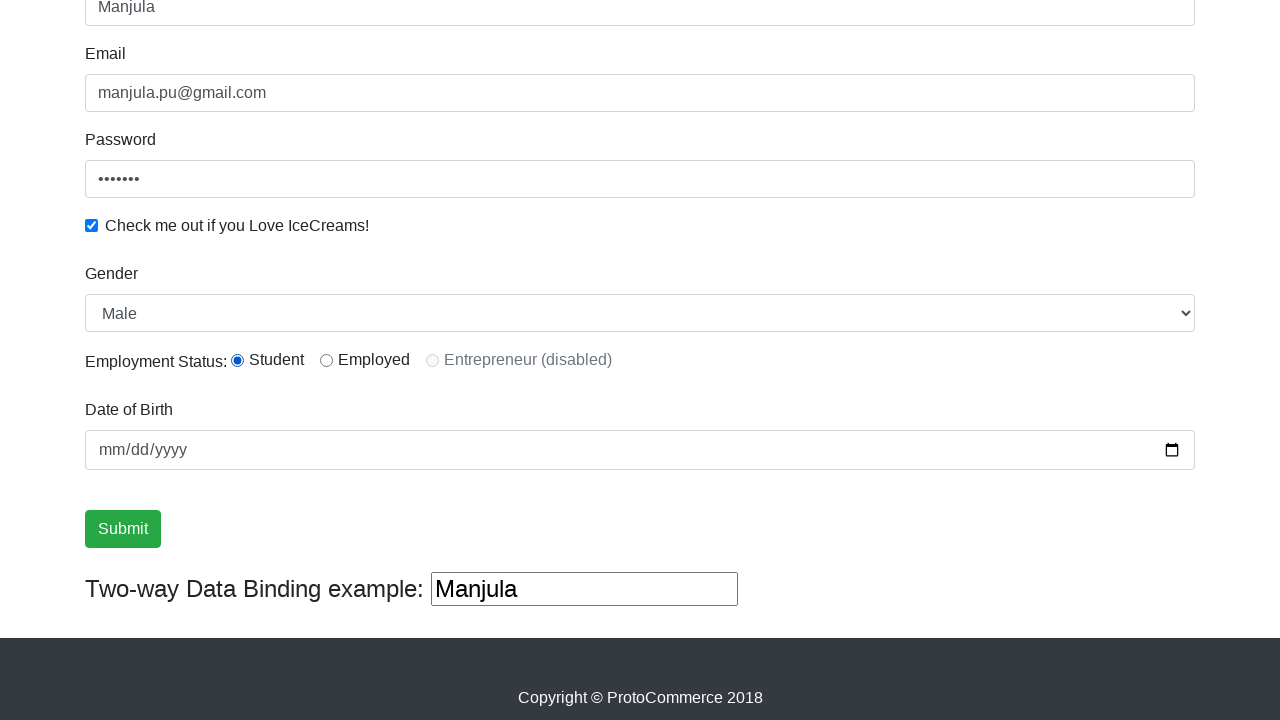

Clicked on birthday field at (640, 450) on input.form-control[name='bday']
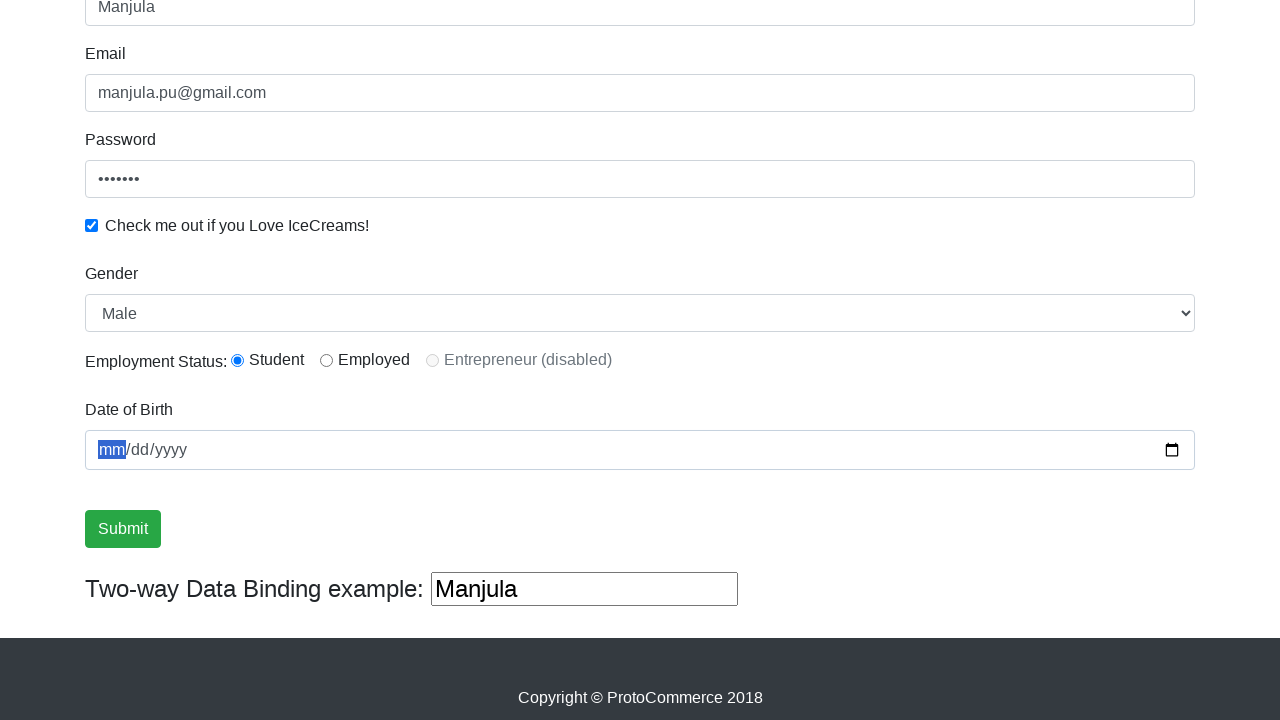

Filled second name field with 'hiiiiii' on (//input[@type='text' and @name='name'])[2]
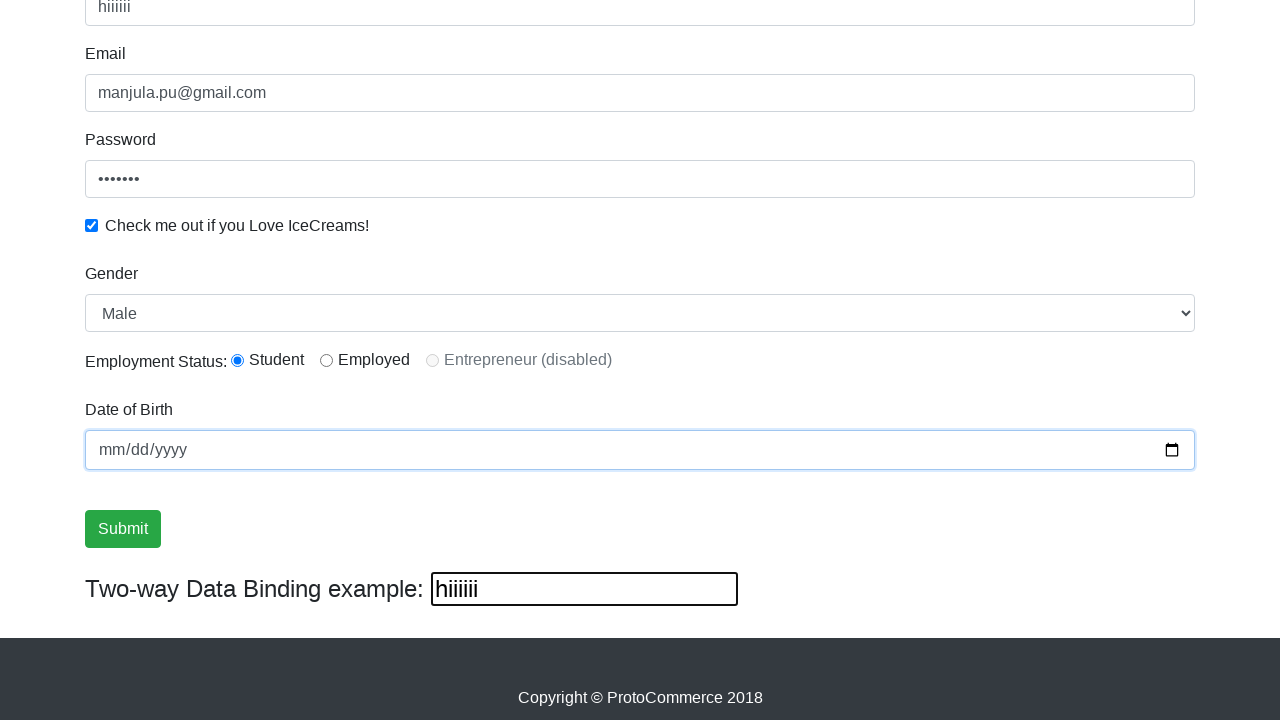

Clicked Submit button to submit the form at (123, 529) on input[value='Submit']
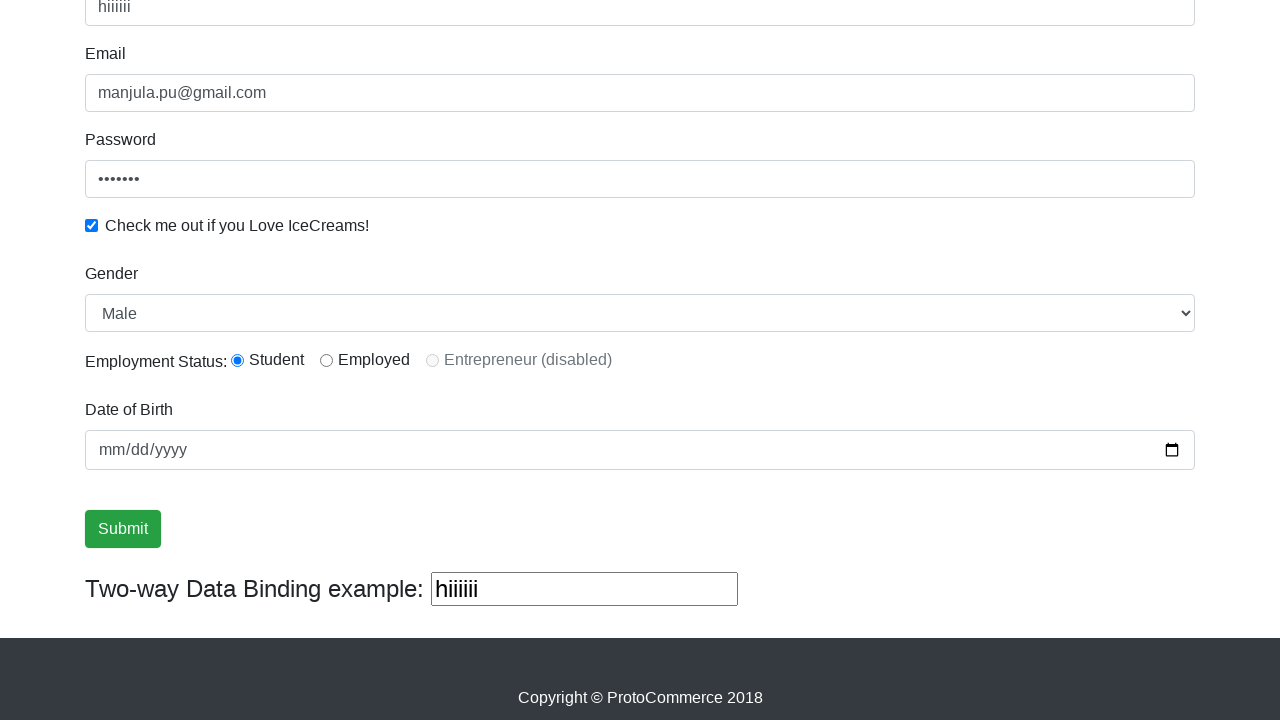

Retrieved success message text
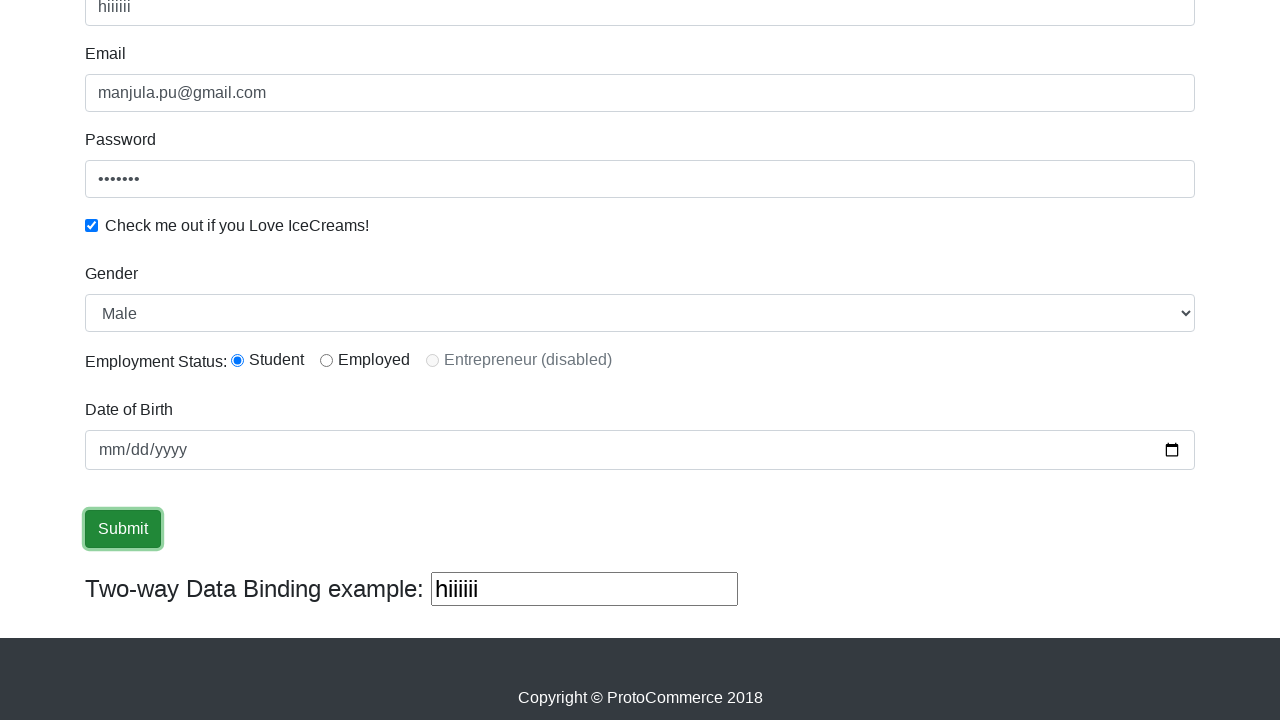

Verified 'Success' appears in success message
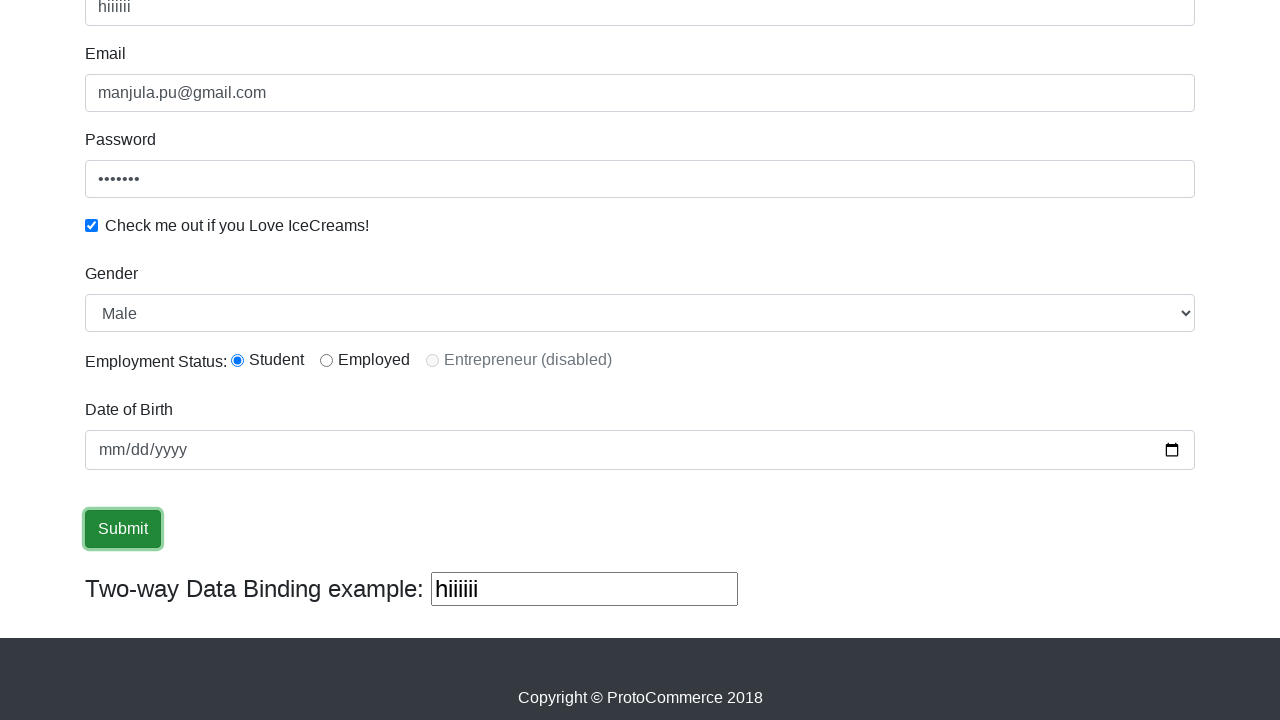

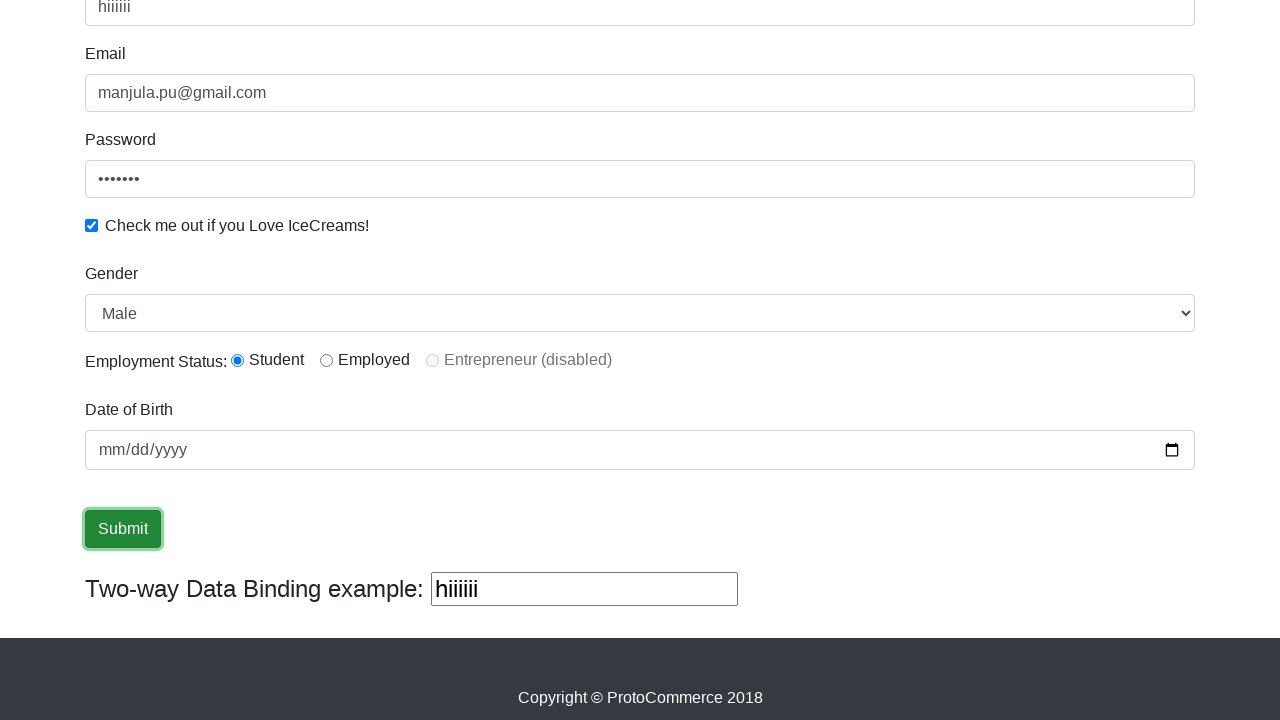